Tests contact page validation by clicking submit without filling fields, then filling forename and message but not email, verifying the email validation error persists

Starting URL: http://jupiter.cloud.planittesting.com

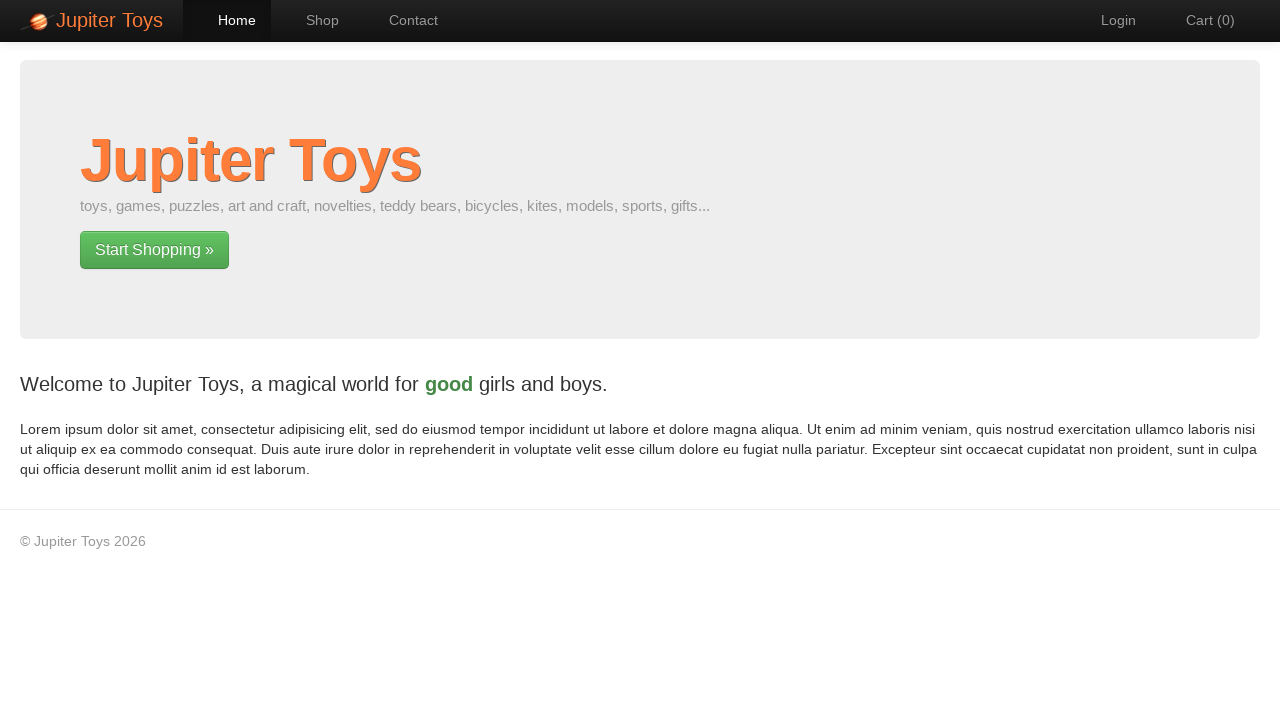

Clicked navigation link to contact page at (404, 20) on #nav-contact
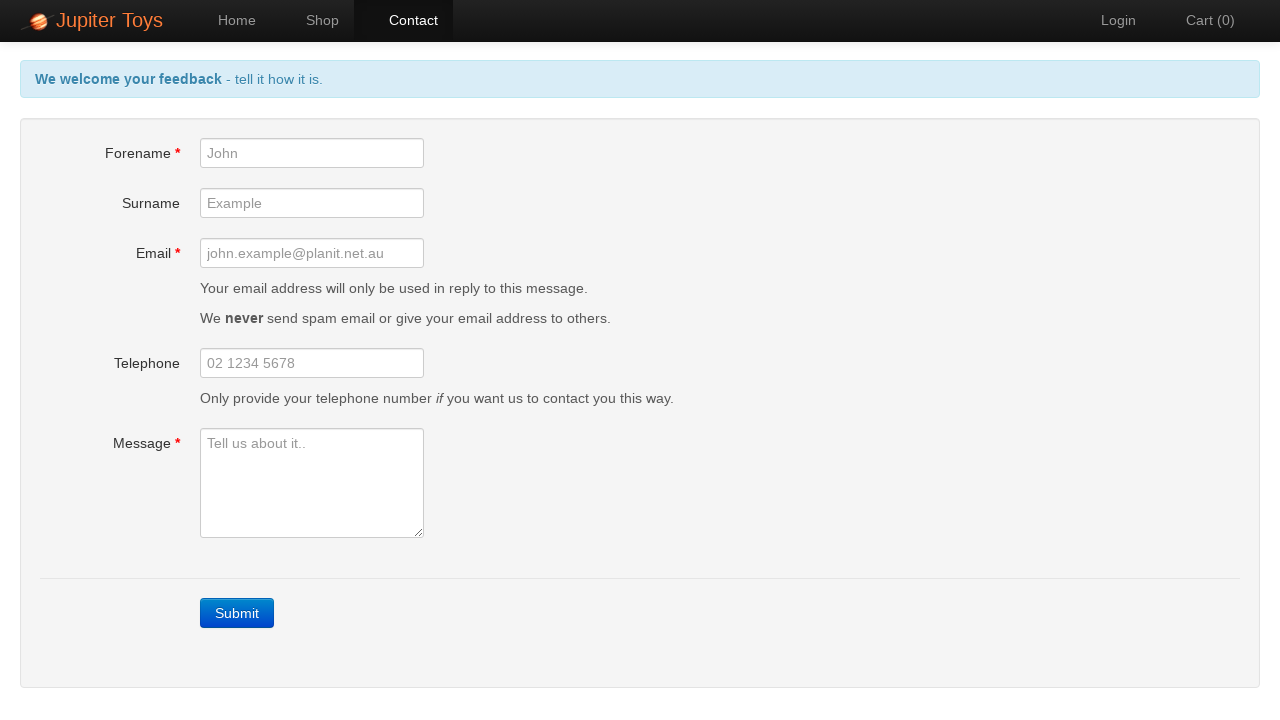

Submit button became visible on contact page
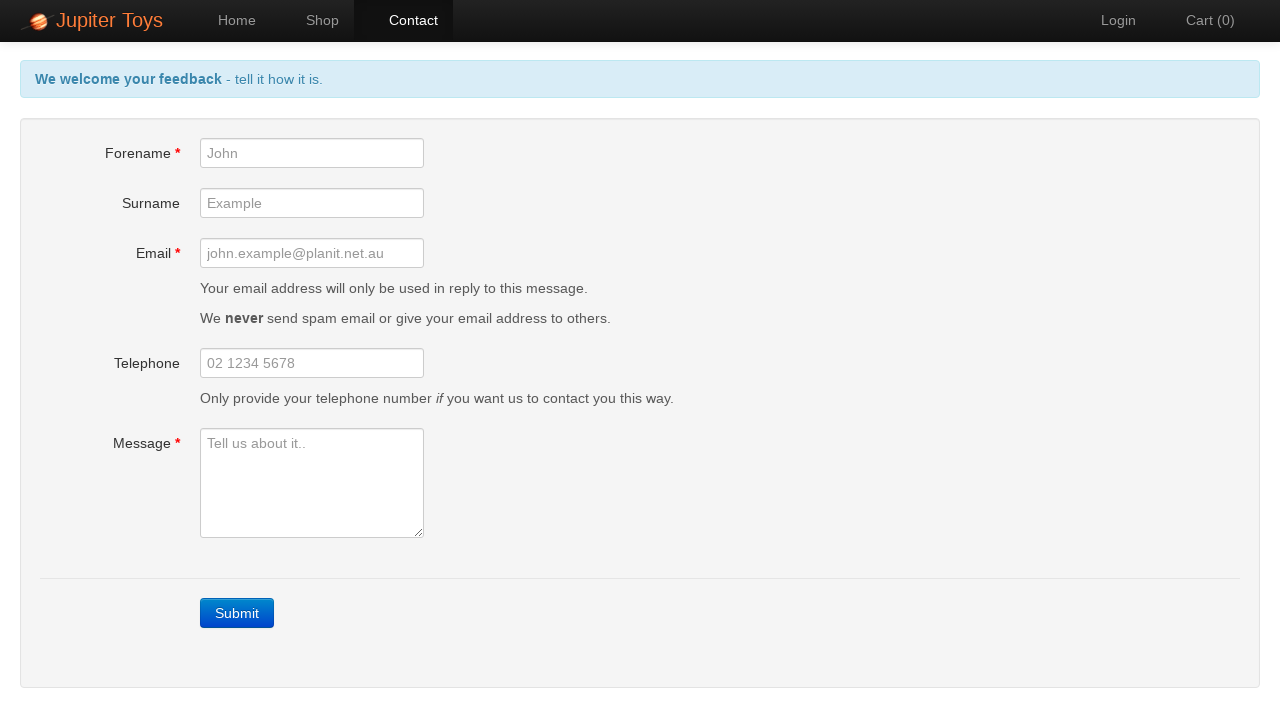

Clicked submit button without filling any fields at (237, 613) on text=Submit
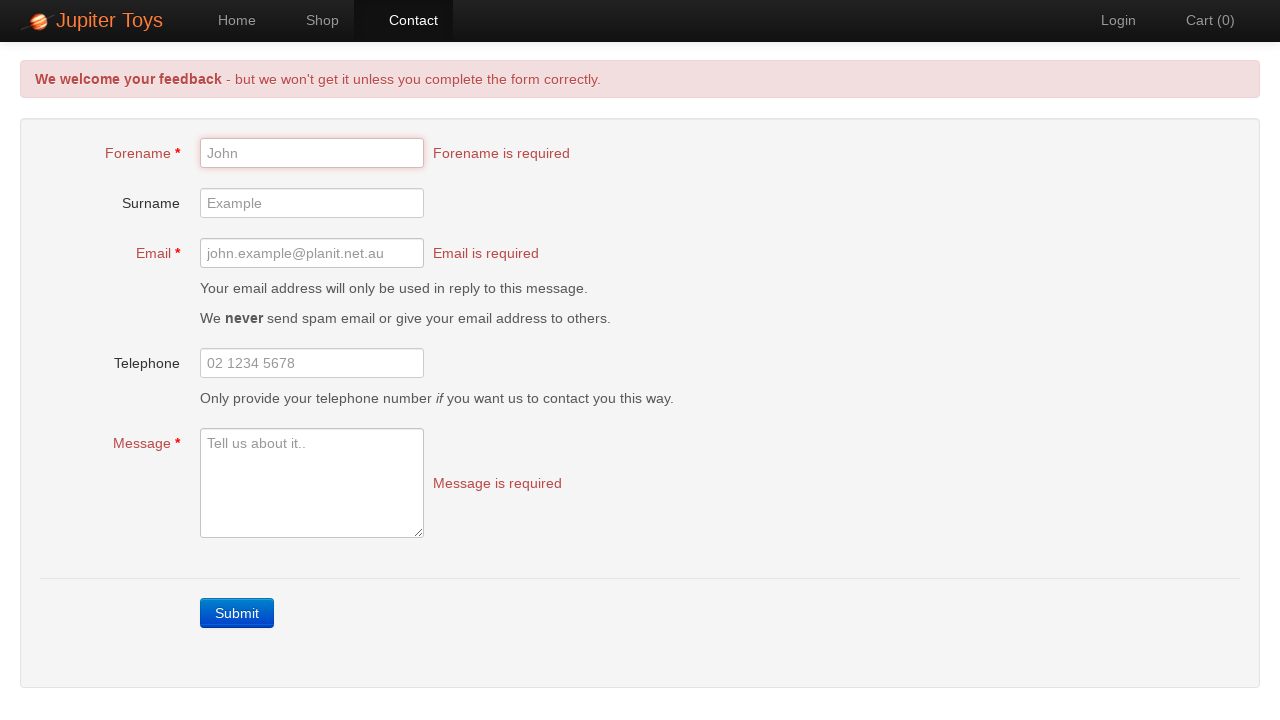

Waited for validation errors to appear
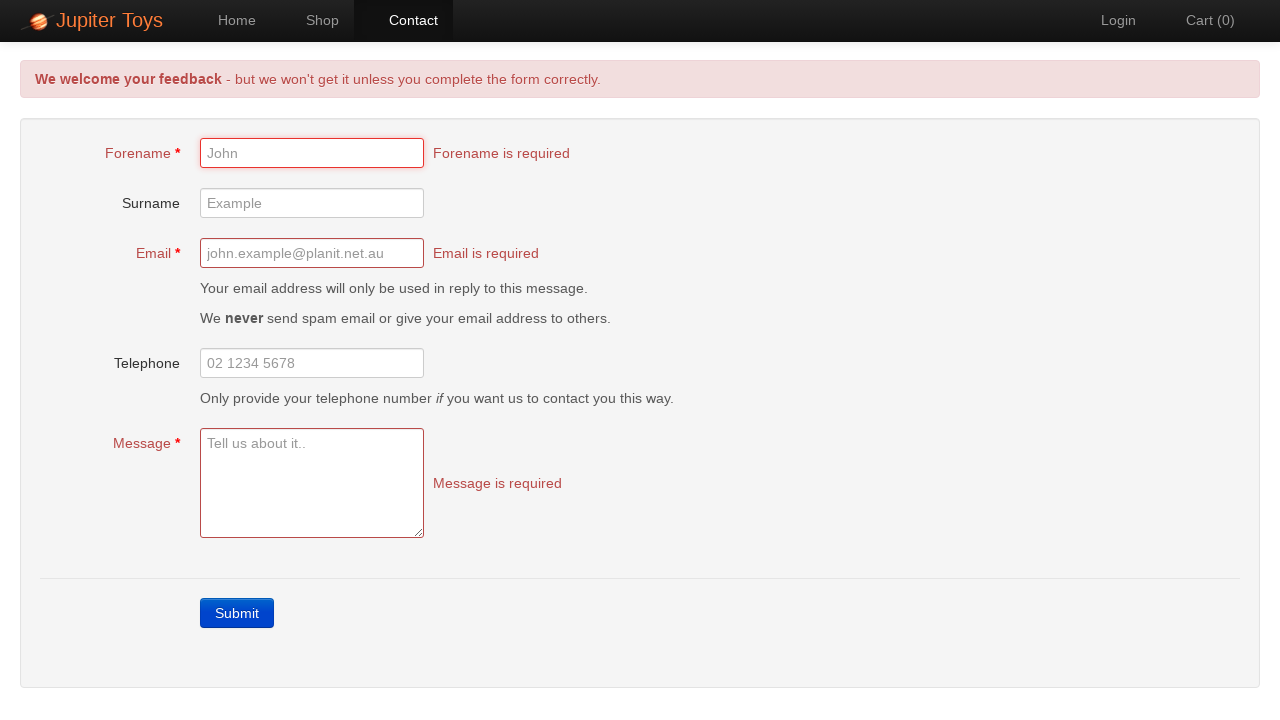

Filled forename field with 'John' on #forename
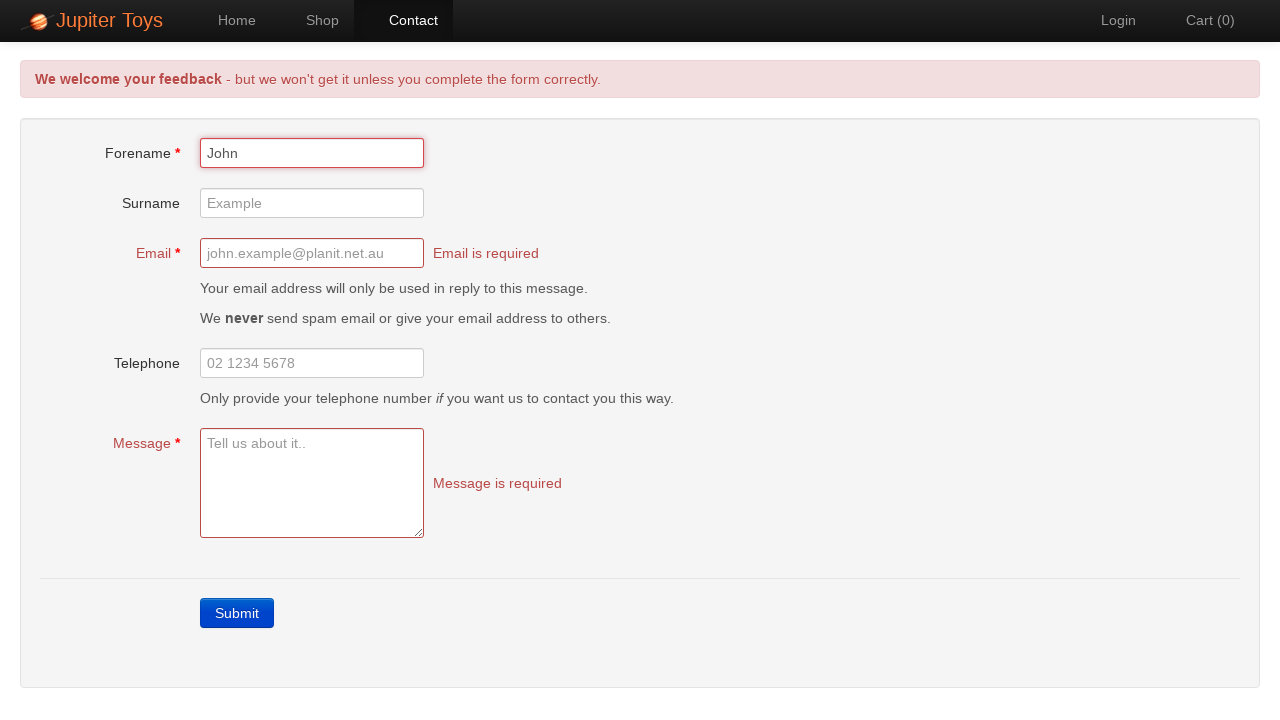

Filled message field with contact message on #message
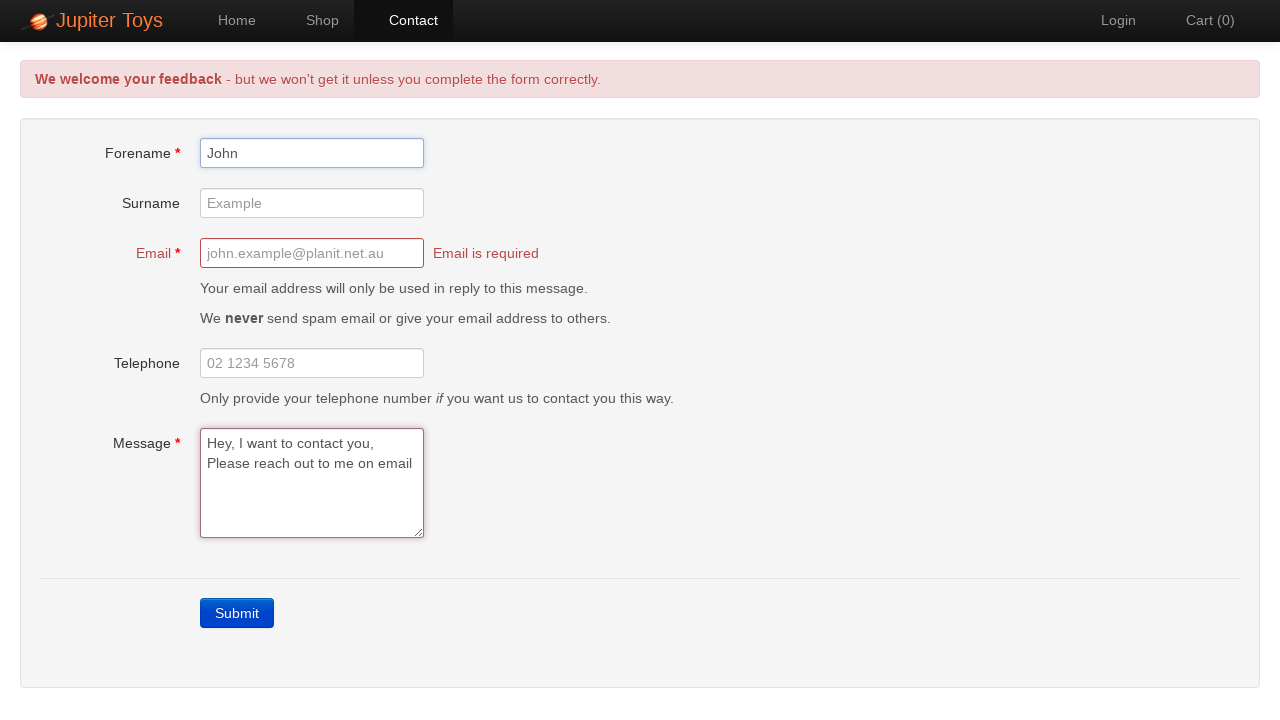

Verified email validation error is still present
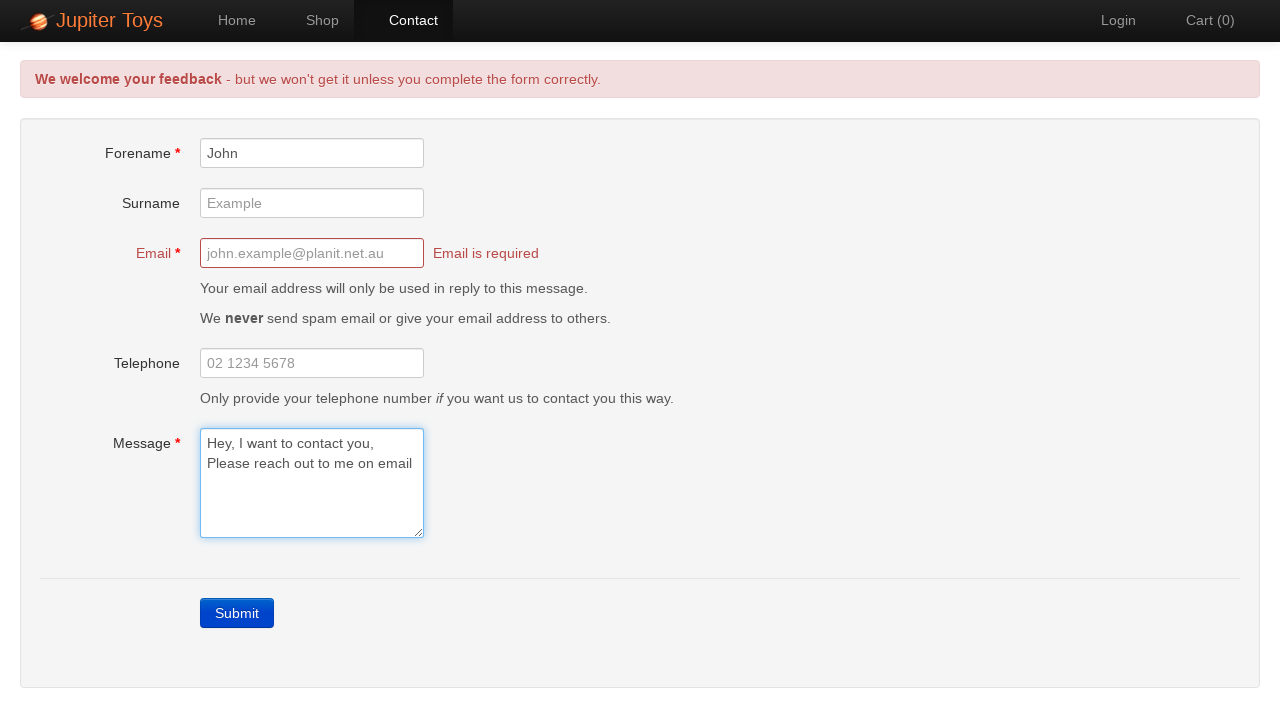

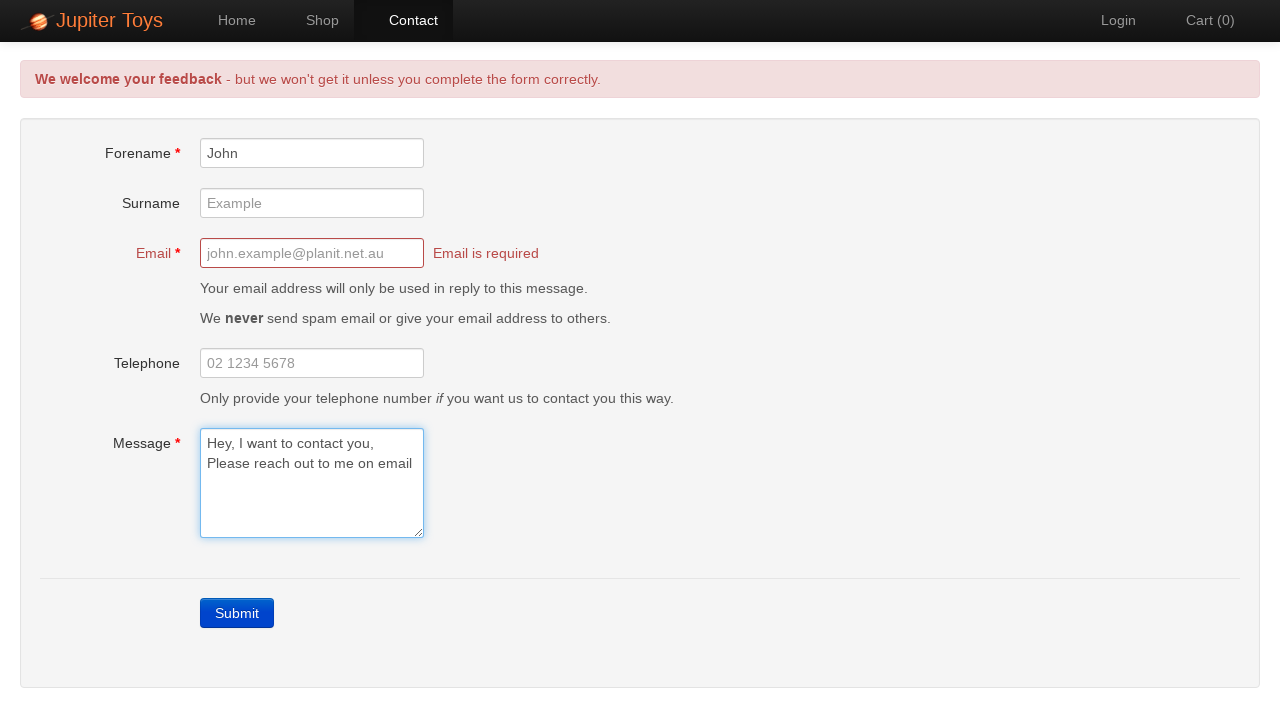